Tests that the "Clear completed" button displays correct text when items are completed.

Starting URL: https://demo.playwright.dev/todomvc

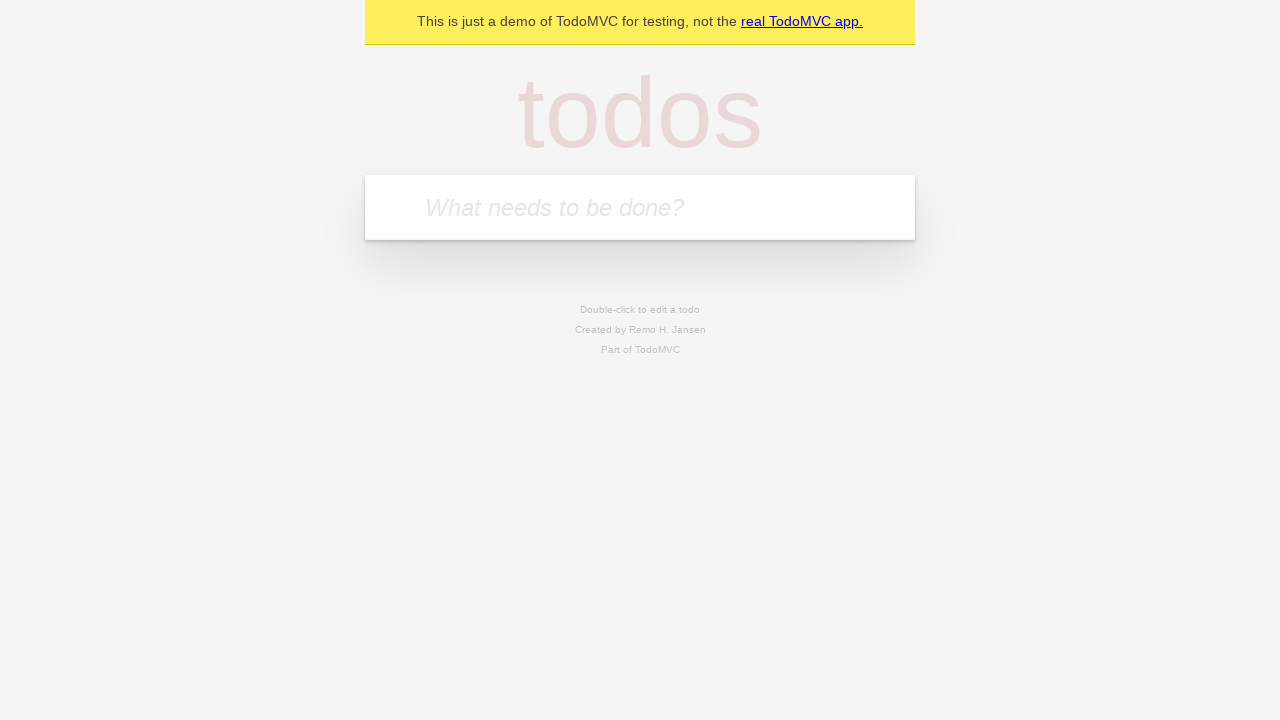

Filled first todo with 'buy some cheese' on internal:attr=[placeholder="What needs to be done?"i]
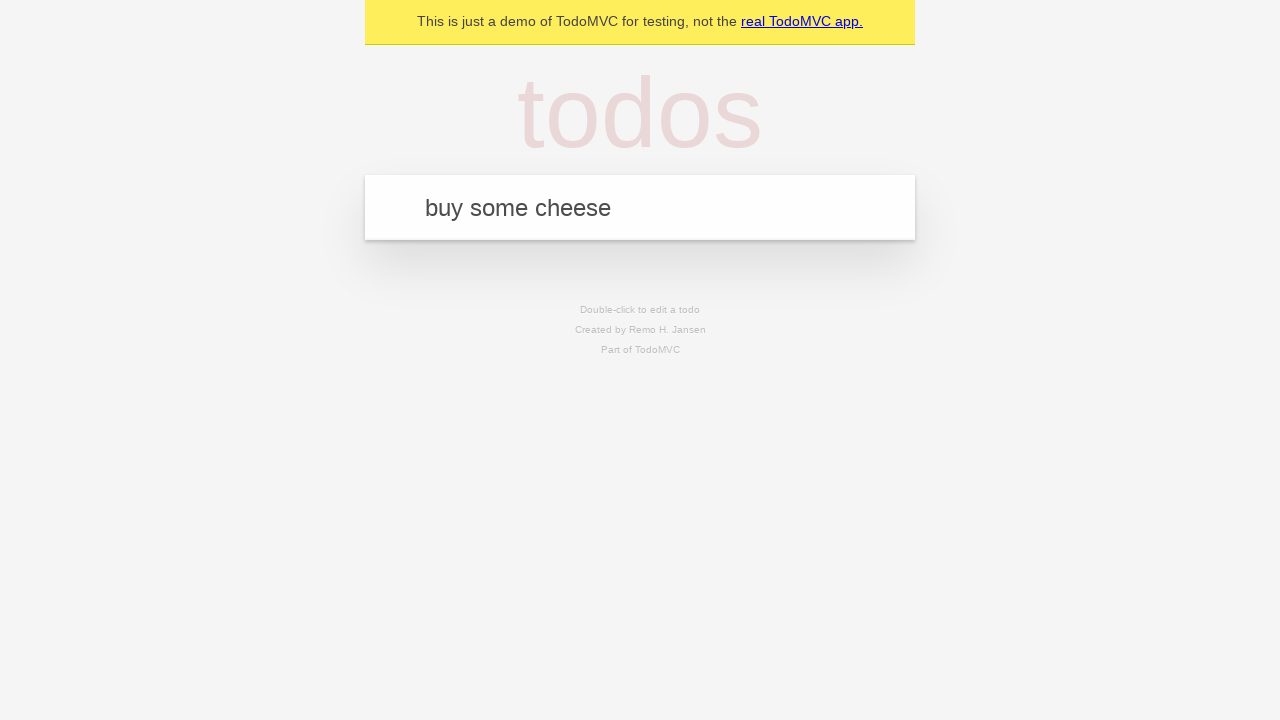

Pressed Enter to add first todo on internal:attr=[placeholder="What needs to be done?"i]
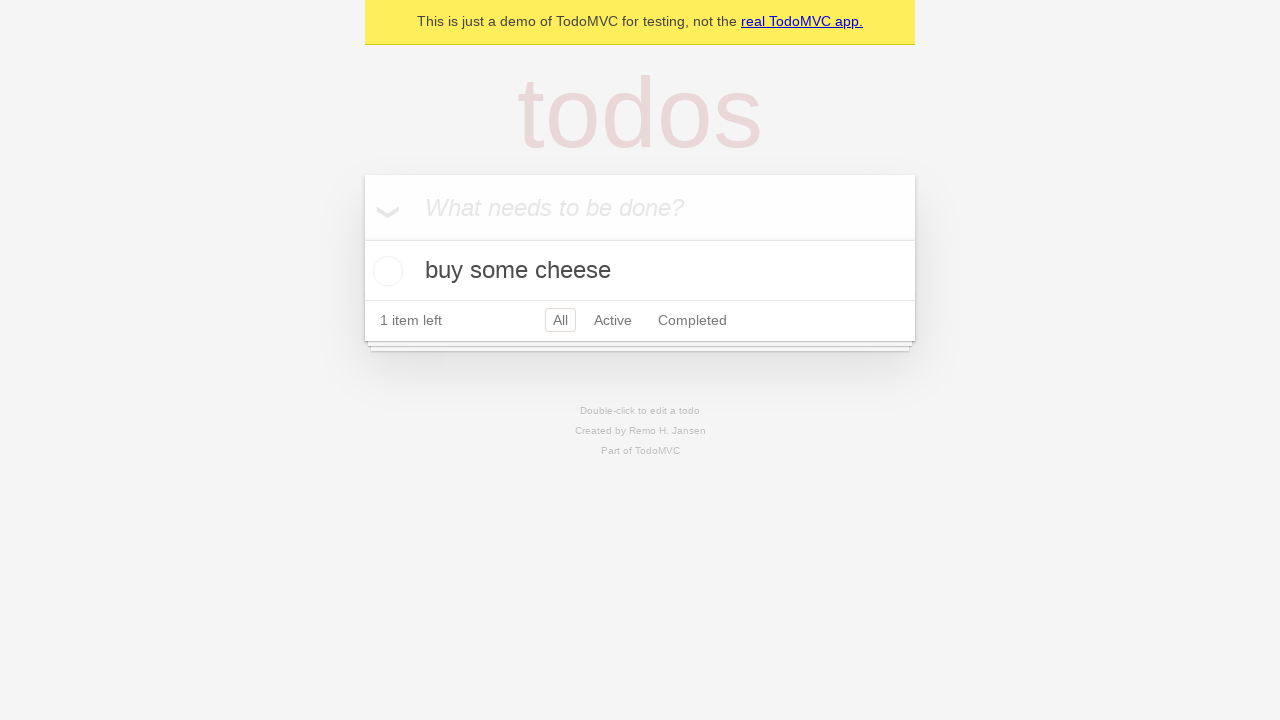

Filled second todo with 'feed the cat' on internal:attr=[placeholder="What needs to be done?"i]
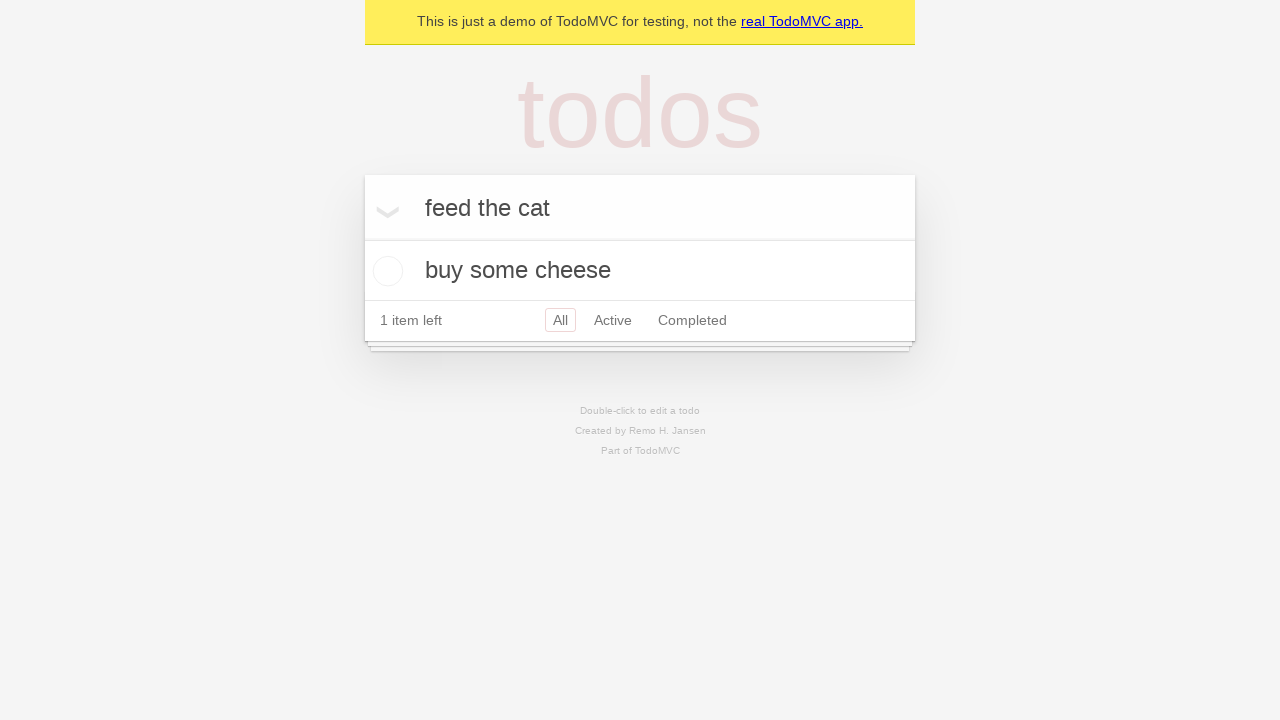

Pressed Enter to add second todo on internal:attr=[placeholder="What needs to be done?"i]
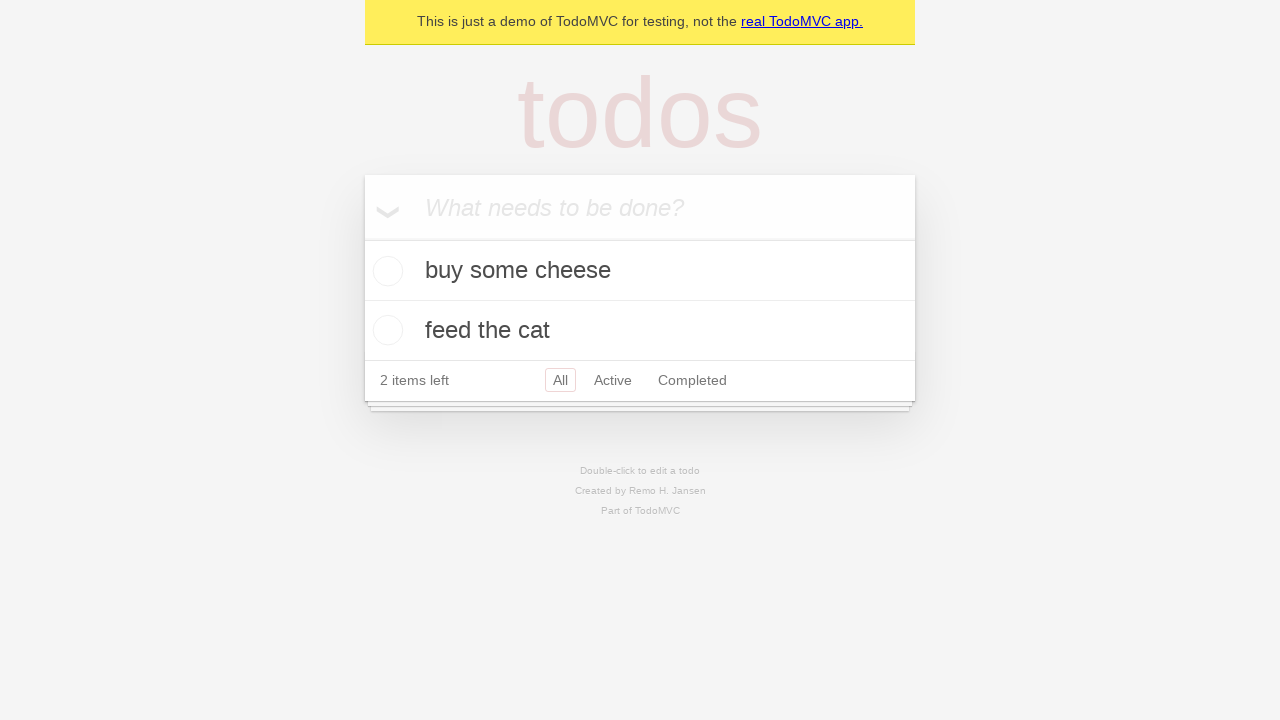

Filled third todo with 'book a doctors appointment' on internal:attr=[placeholder="What needs to be done?"i]
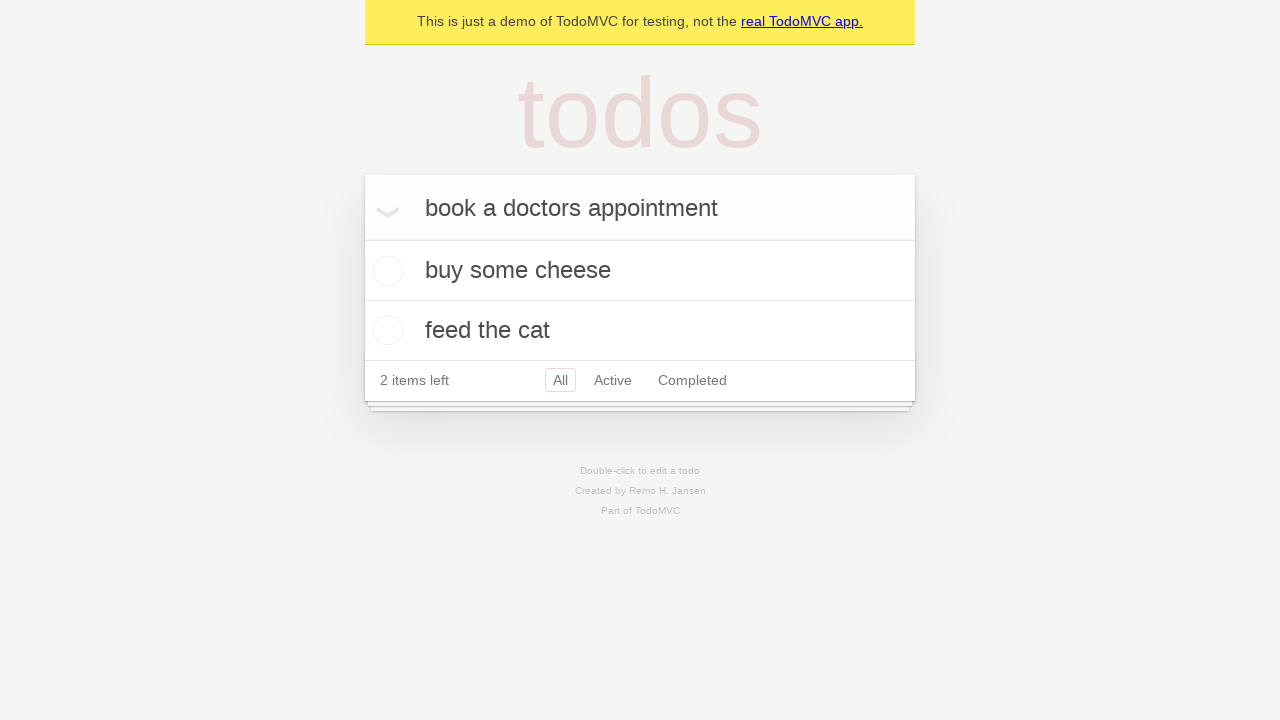

Pressed Enter to add third todo on internal:attr=[placeholder="What needs to be done?"i]
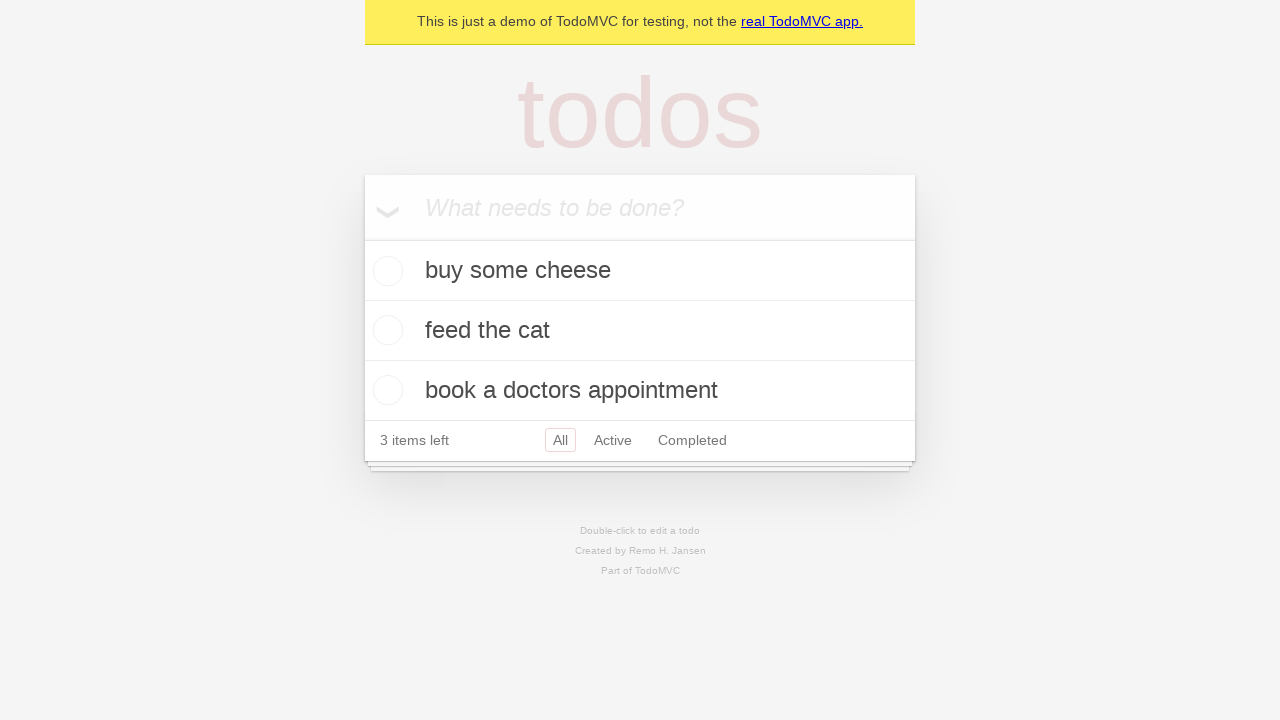

Checked the first todo item as completed at (385, 271) on .todo-list li .toggle >> nth=0
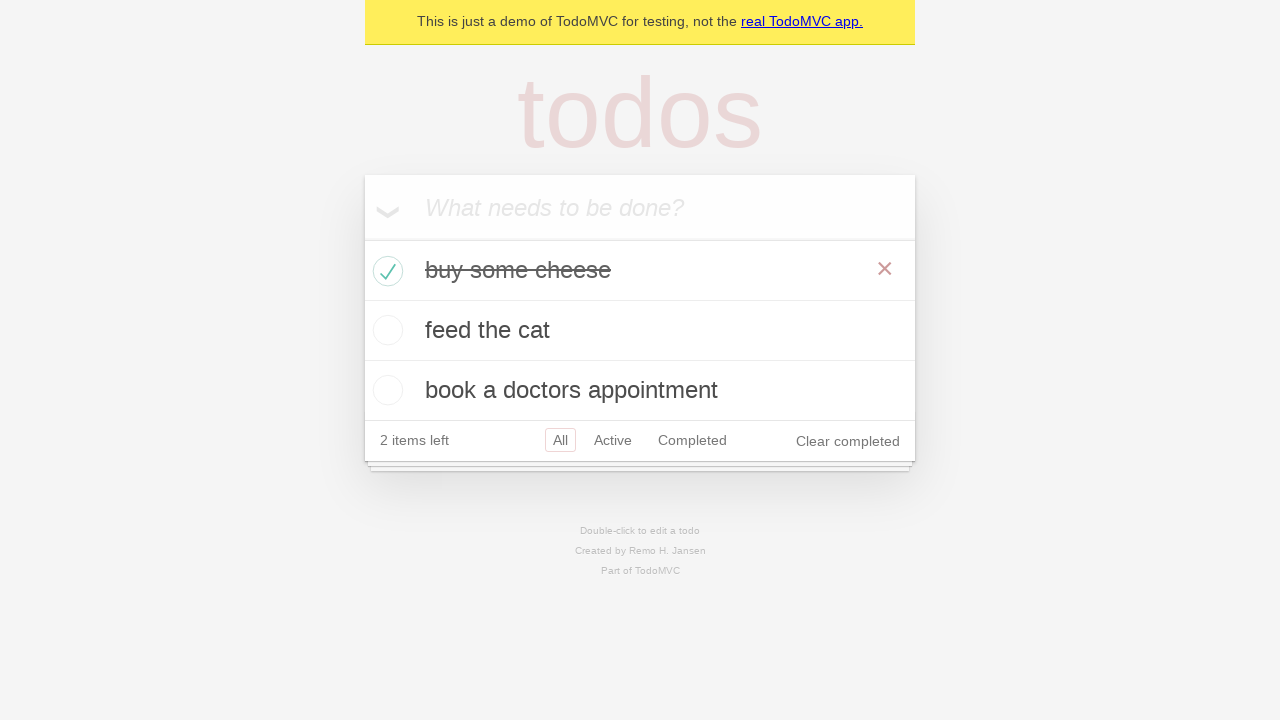

Clear completed button is now visible
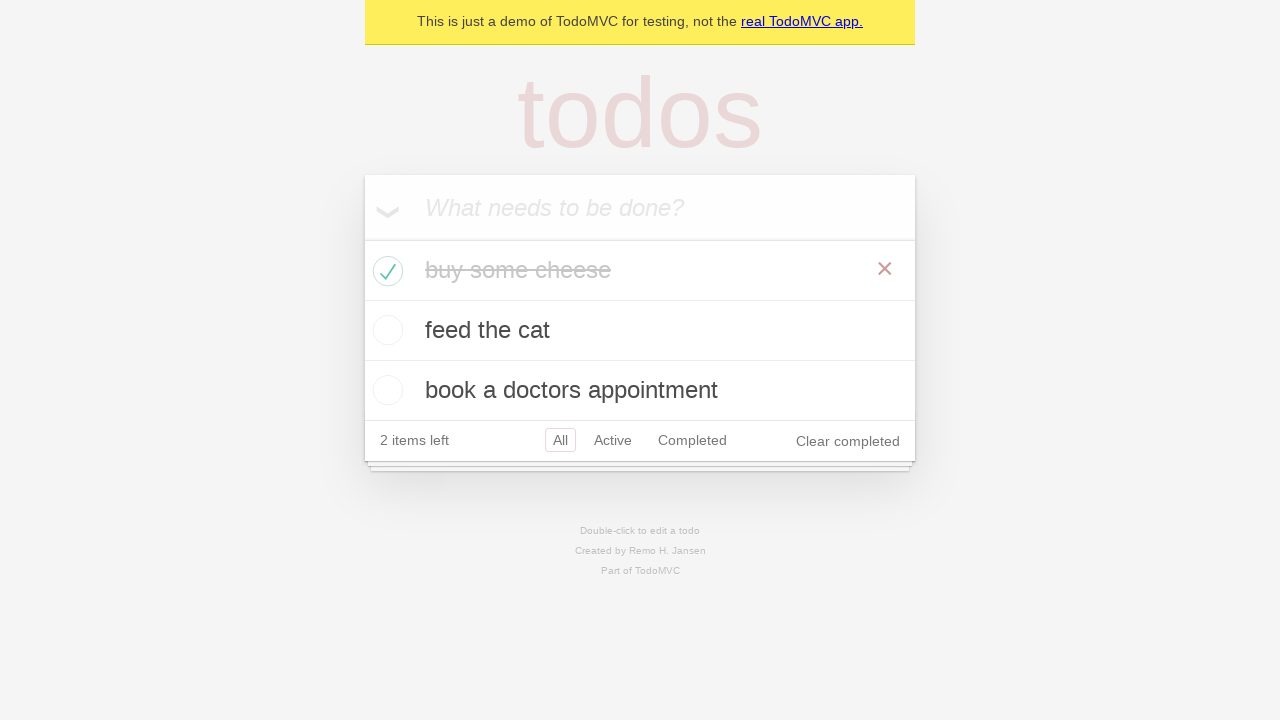

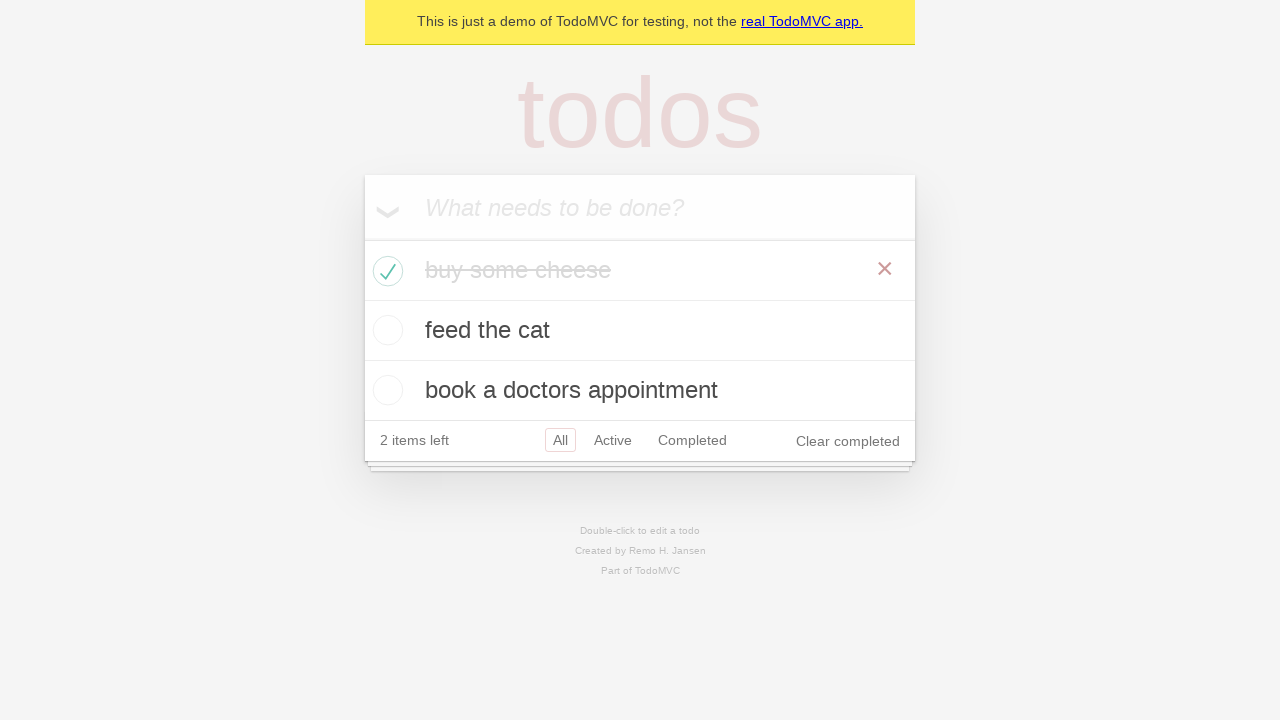